Tests JavaScript alert handling by clicking a button and accepting the alert

Starting URL: https://demo.automationtesting.in/Alerts.html

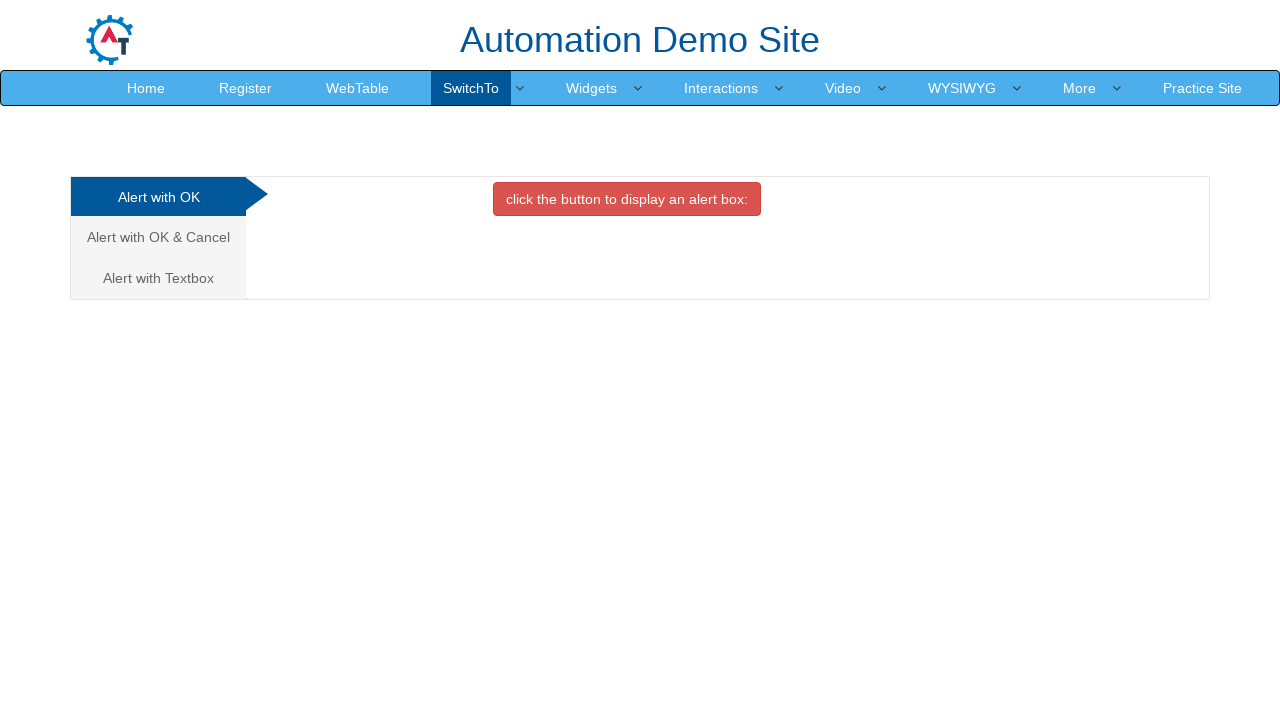

Set up dialog handler to automatically accept alerts
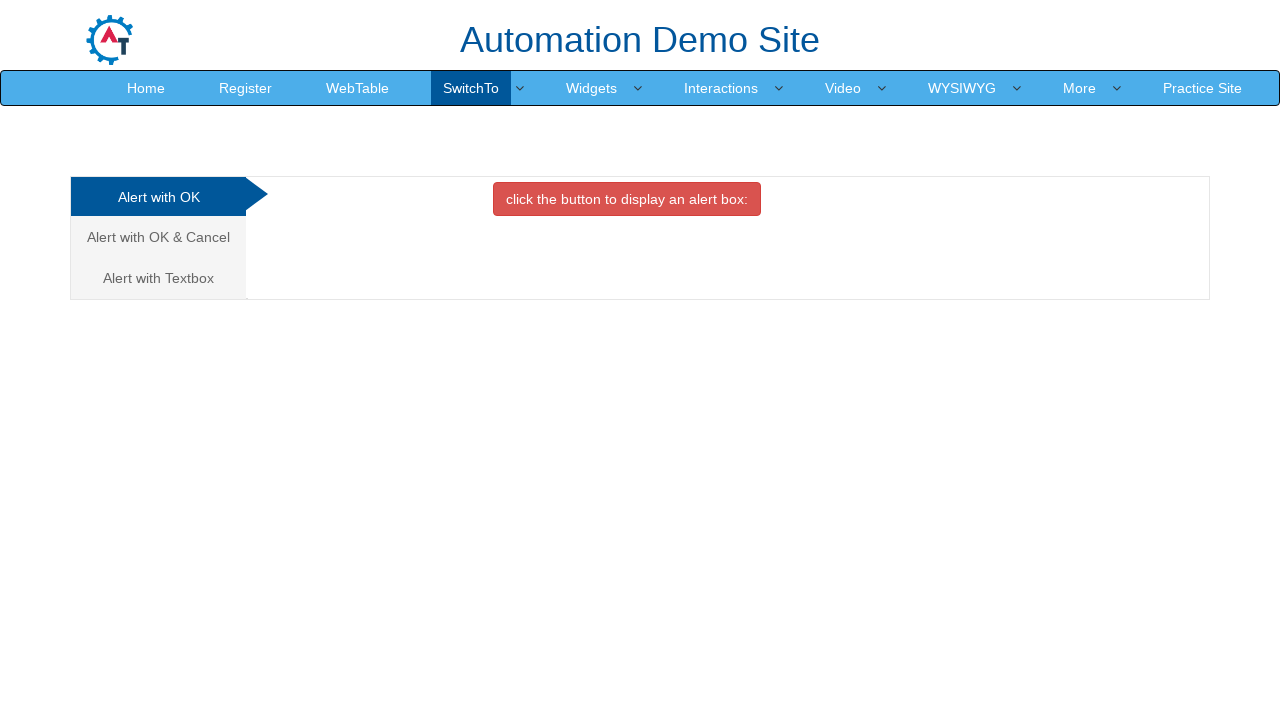

Clicked button to trigger JavaScript alert at (627, 199) on xpath=//button[@onclick='alertbox()']
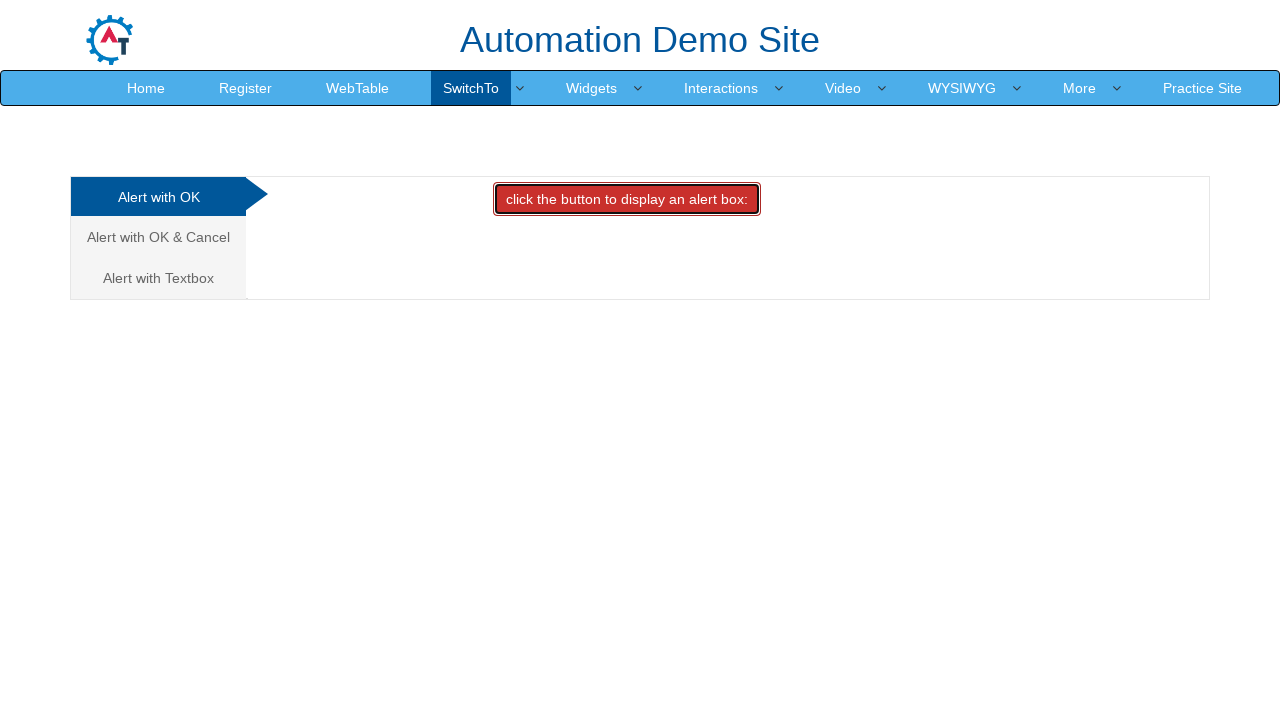

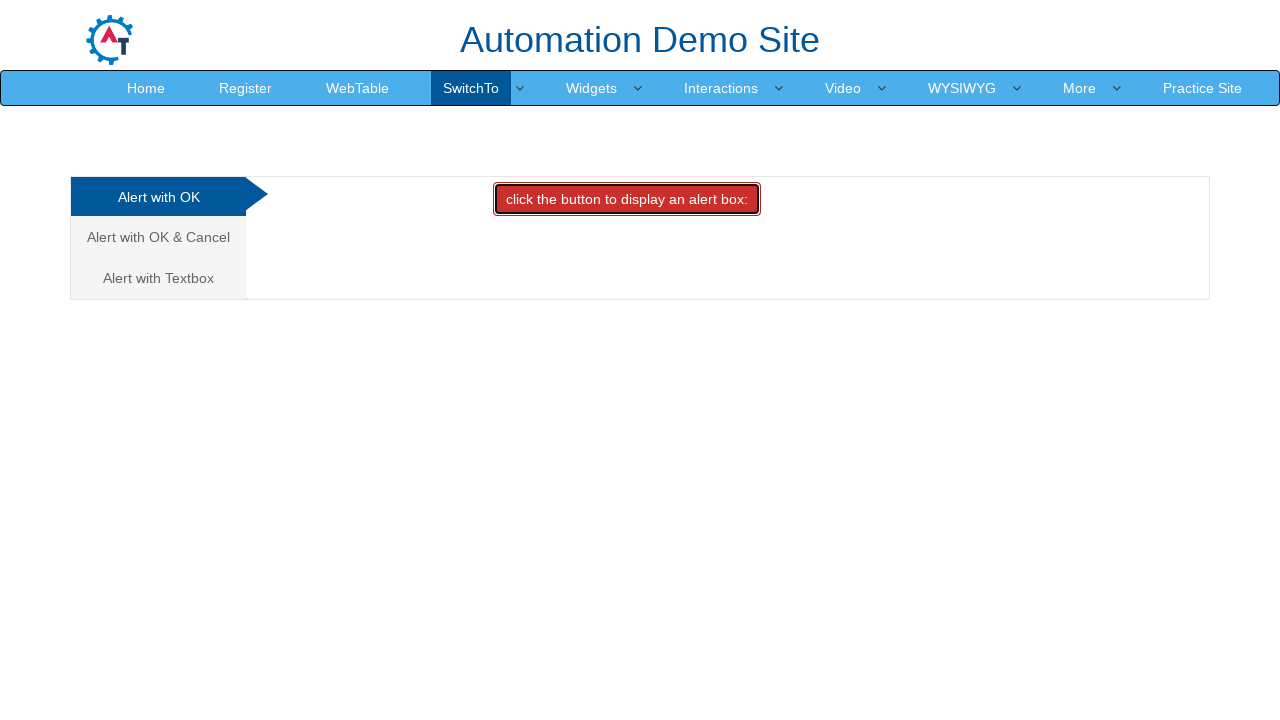